Simple navigation test that visits the Rahul Shetty Academy homepage using shortcut pattern

Starting URL: https://rahulshettyacademy.com

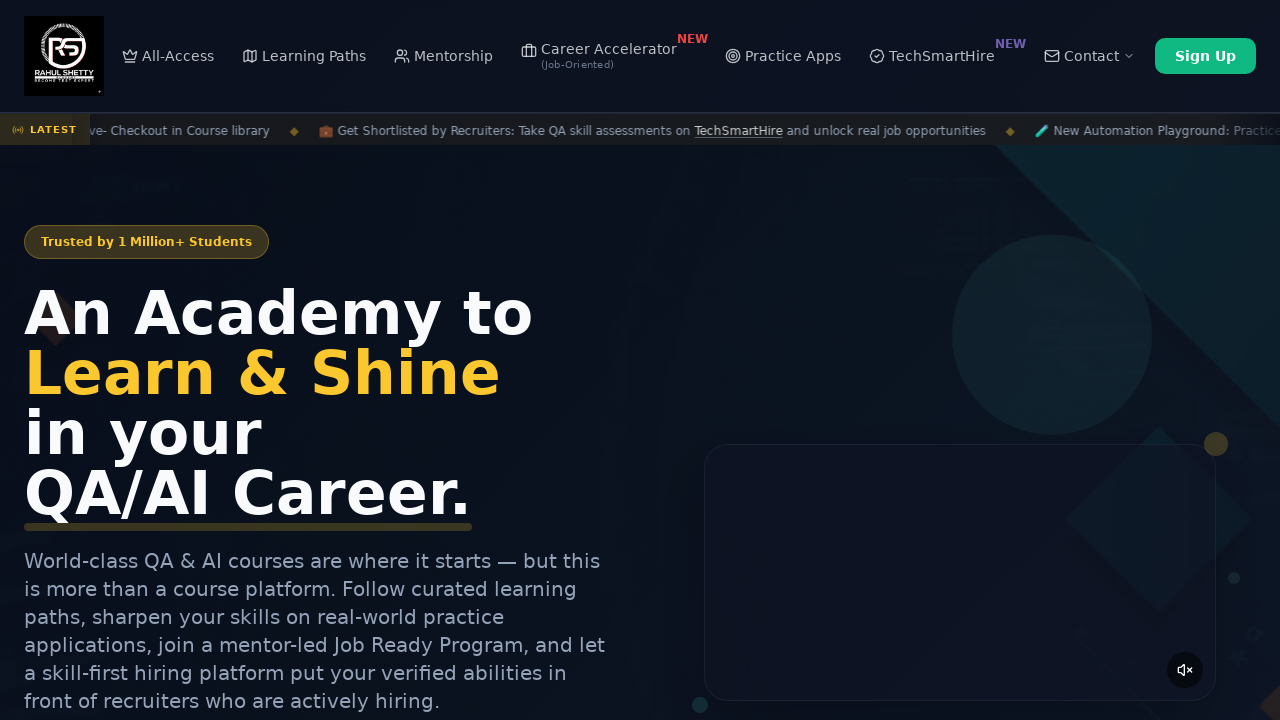

Waited for page DOM content to load on Rahul Shetty Academy homepage
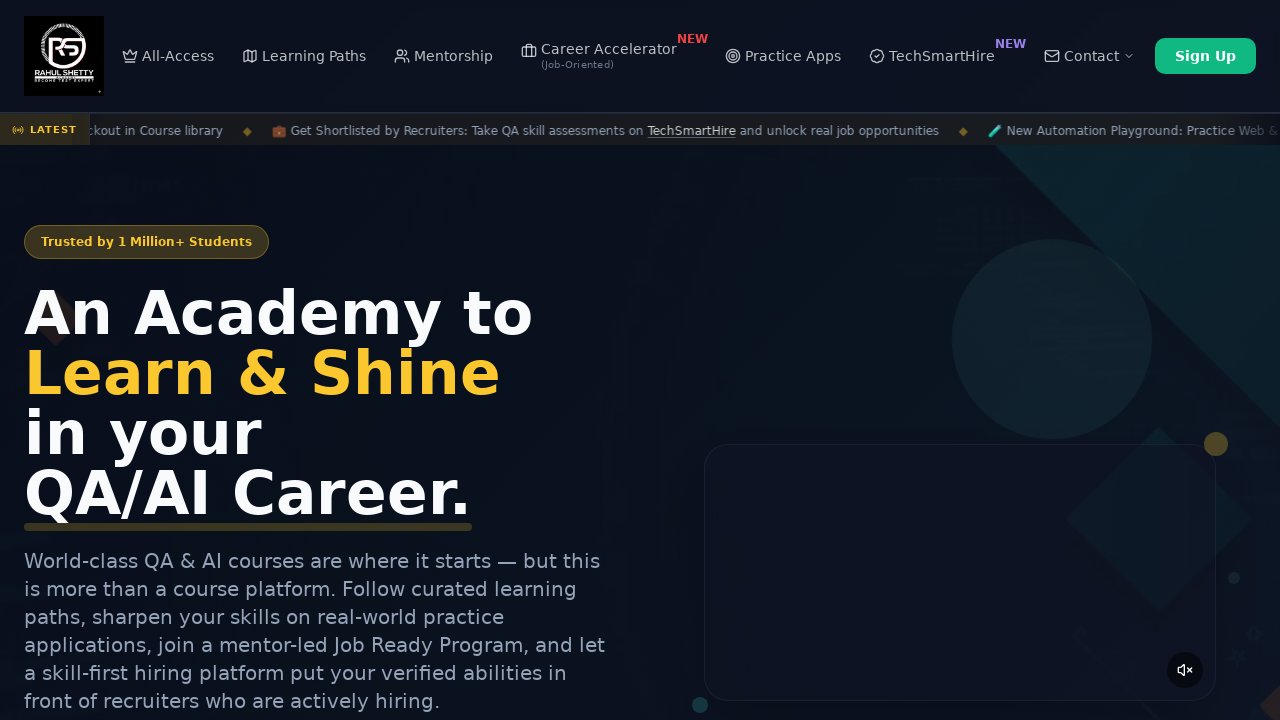

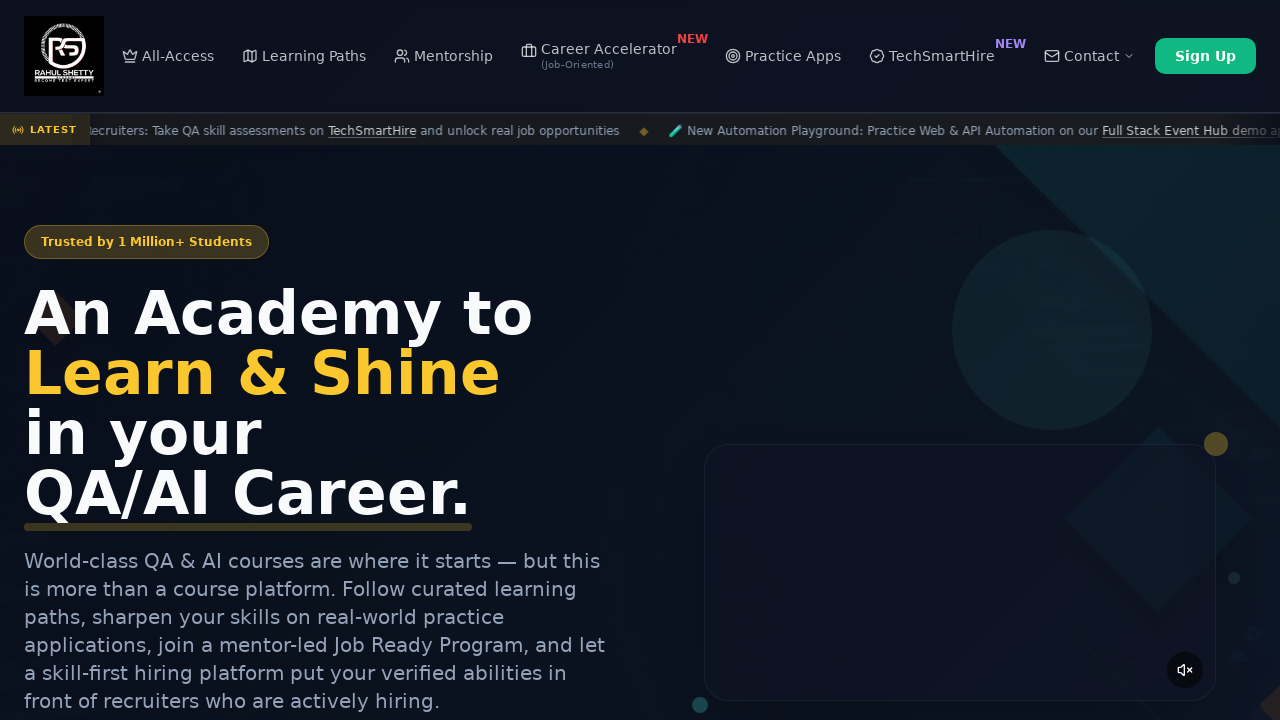